Tests selecting multiple ranges of elements using click-and-hold with keyboard modifiers

Starting URL: https://automationfc.github.io/jquery-selectable/

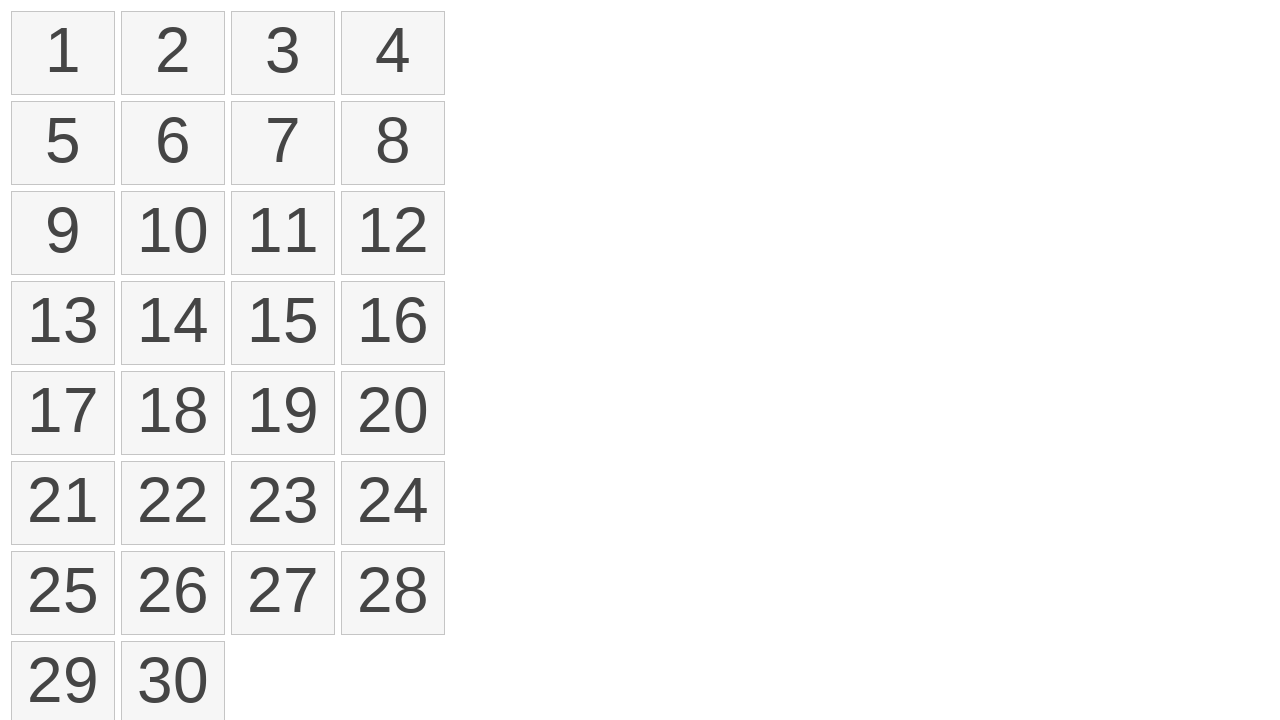

Dragged from item 1 to item 12 to select first range at (393, 233)
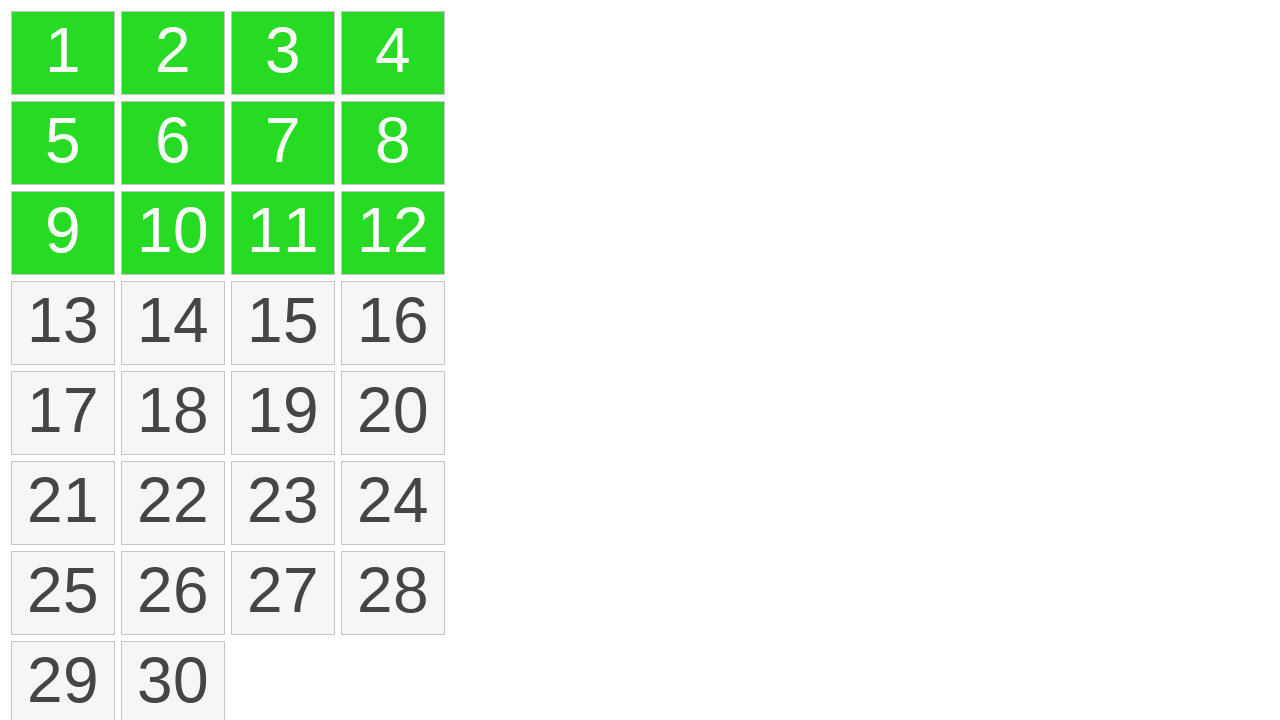

Pressed down modifier key (Control/Meta) to enable multi-select
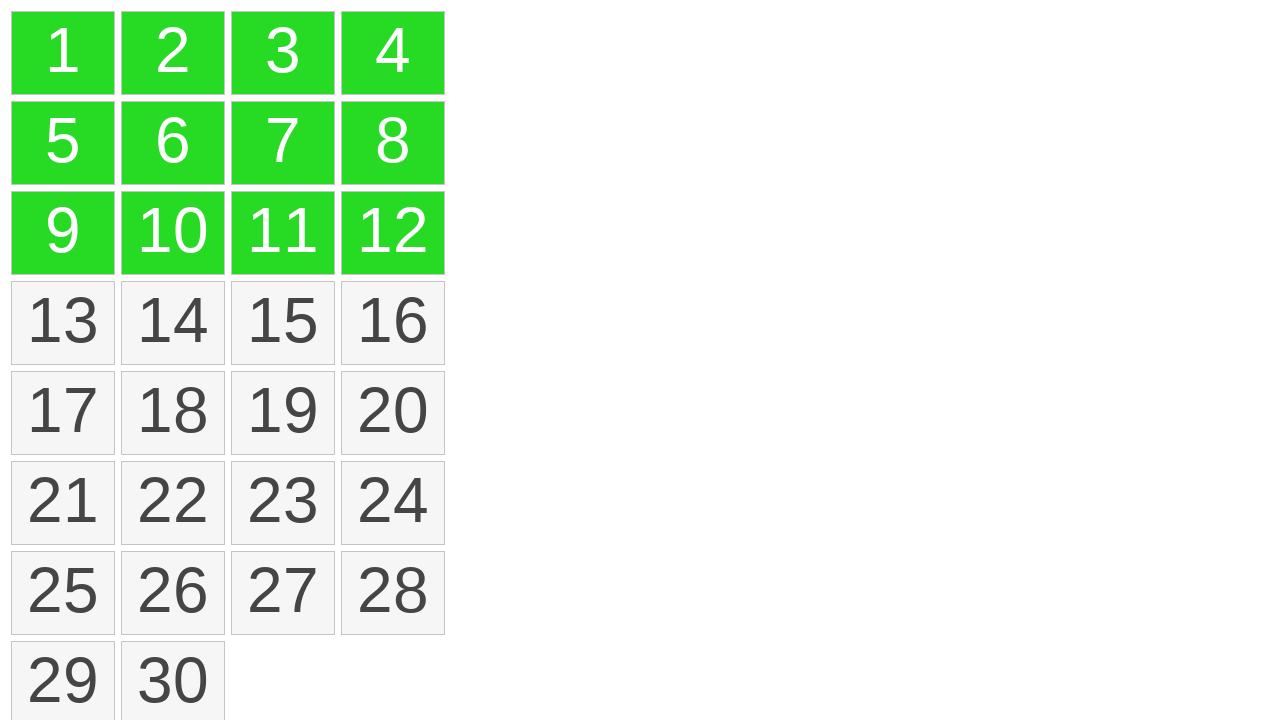

Dragged from item 13 to item 15 while holding modifier key to select second range at (283, 323)
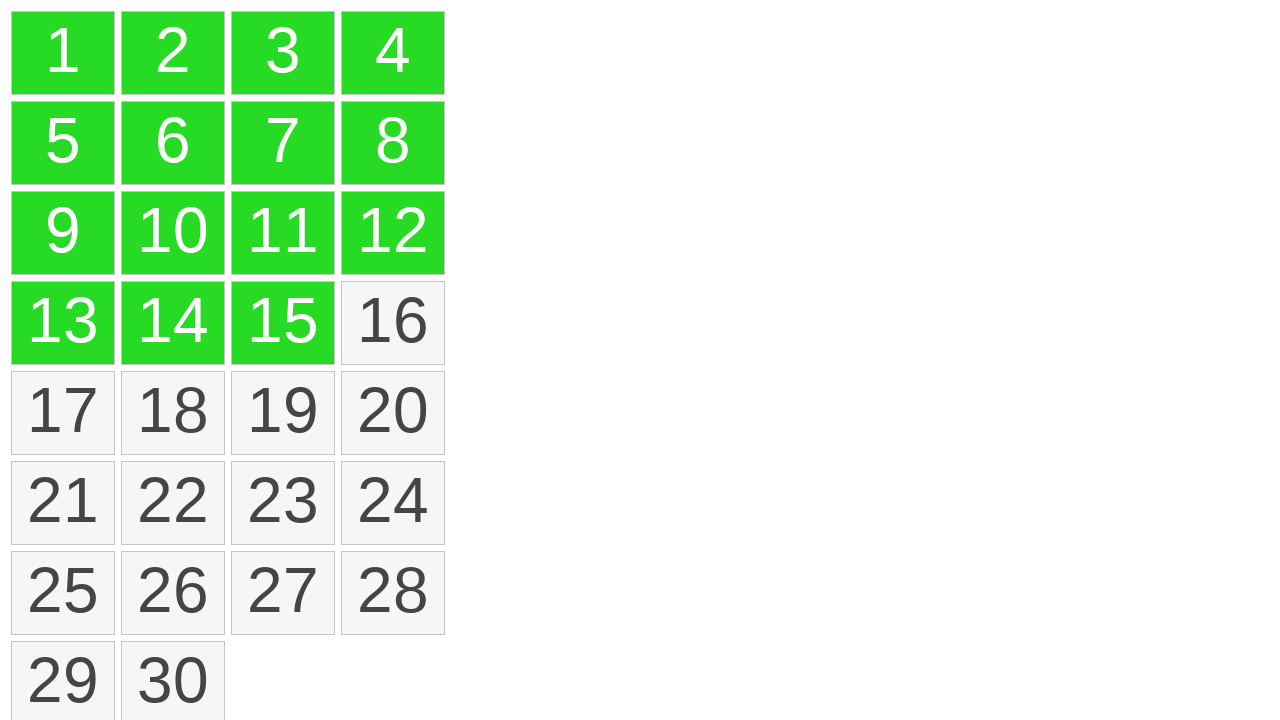

Released modifier key to complete multi-select operation
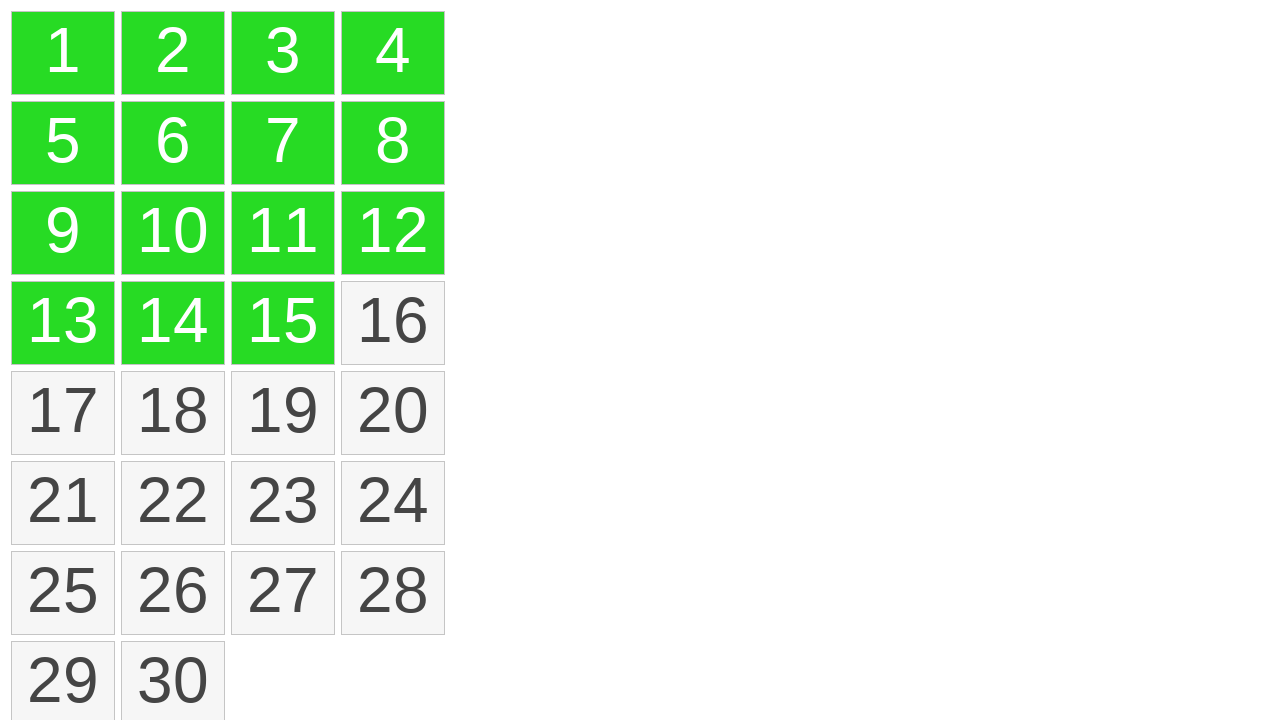

Verified that 15 elements are selected (items 1-12 and 13-15)
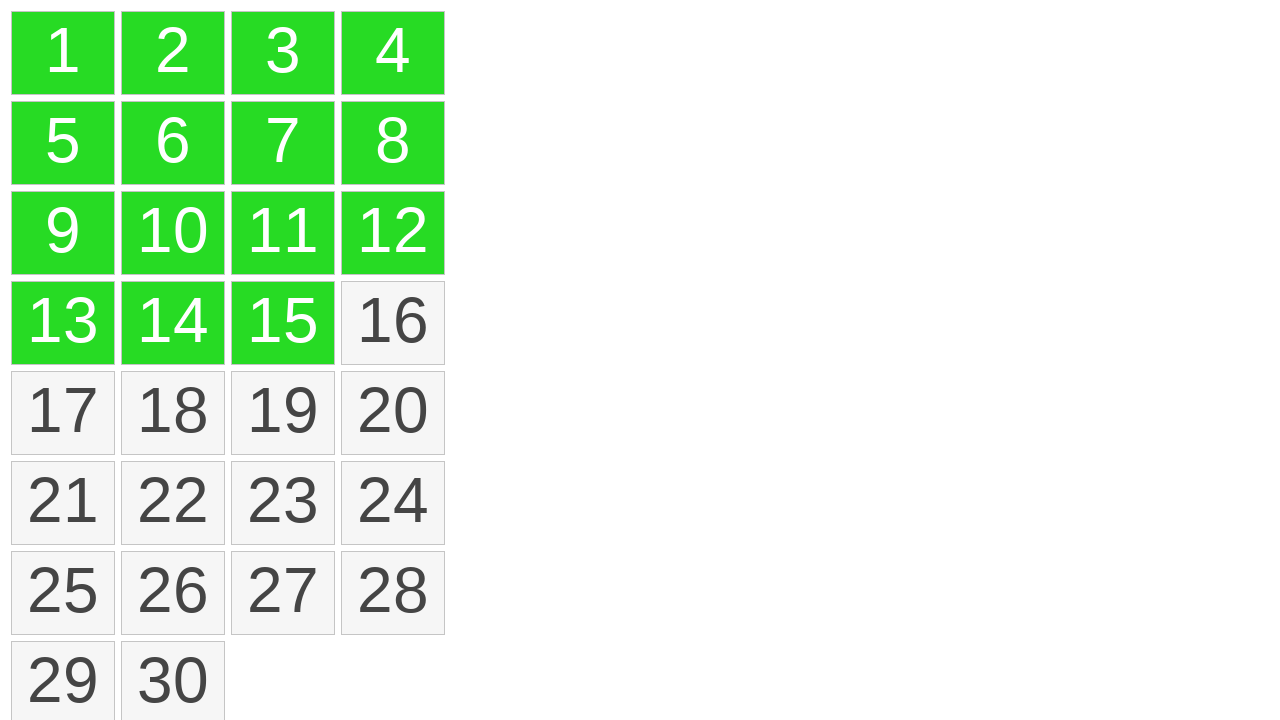

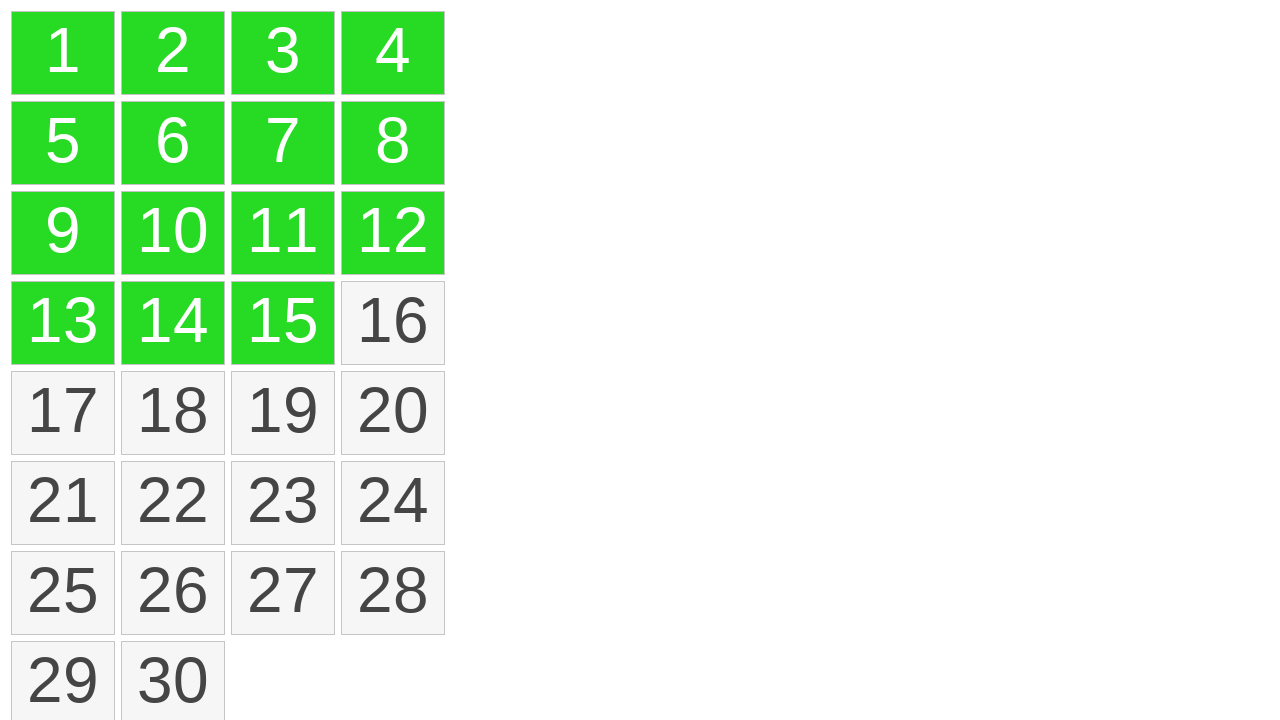